Tests the add-to-cart functionality on an e-commerce demo site by clicking the add to cart button for a product and verifying the product appears in the cart with the correct name.

Starting URL: https://bstackdemo.com/

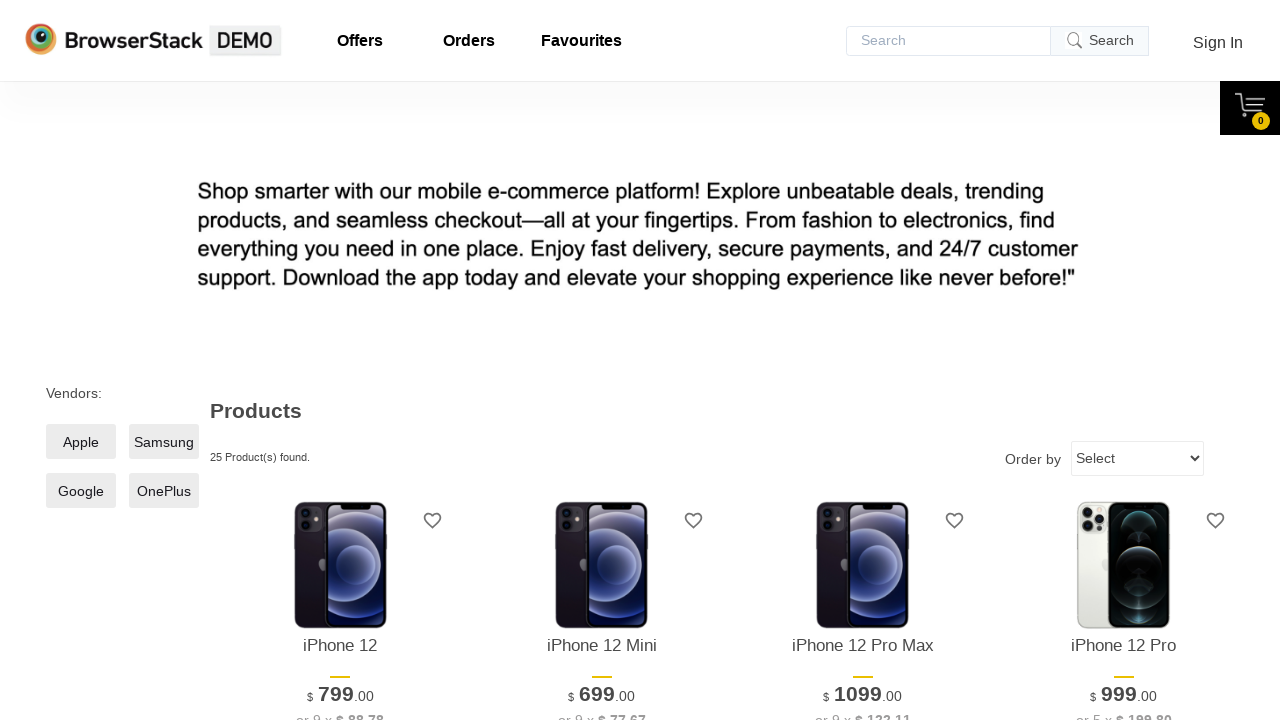

Waited for page to load and title to match StackDemo
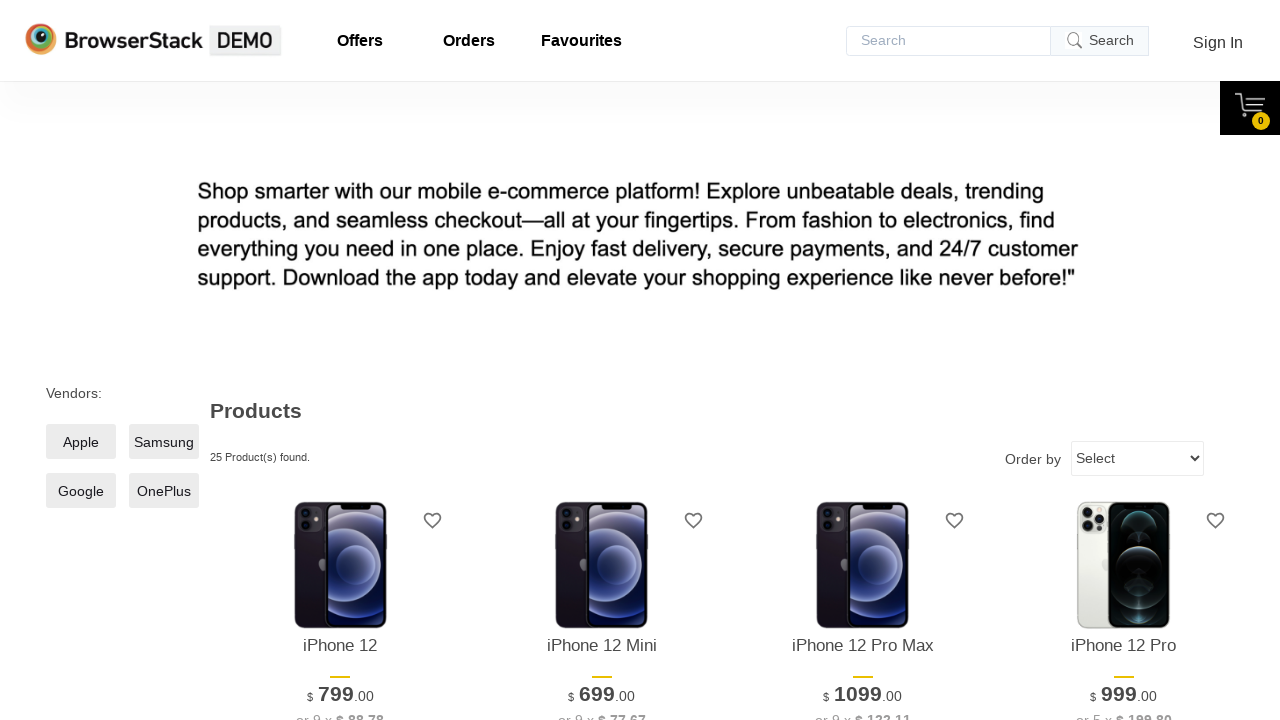

First product element became visible
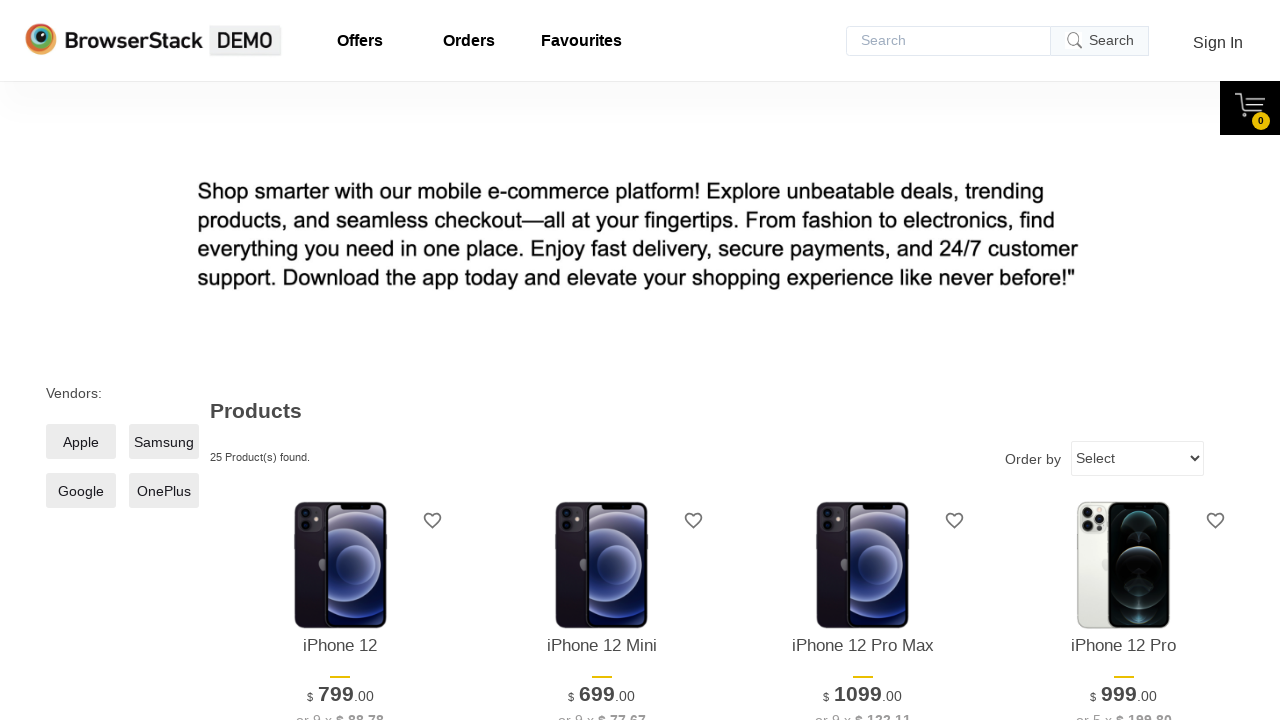

Retrieved first product name: iPhone 12
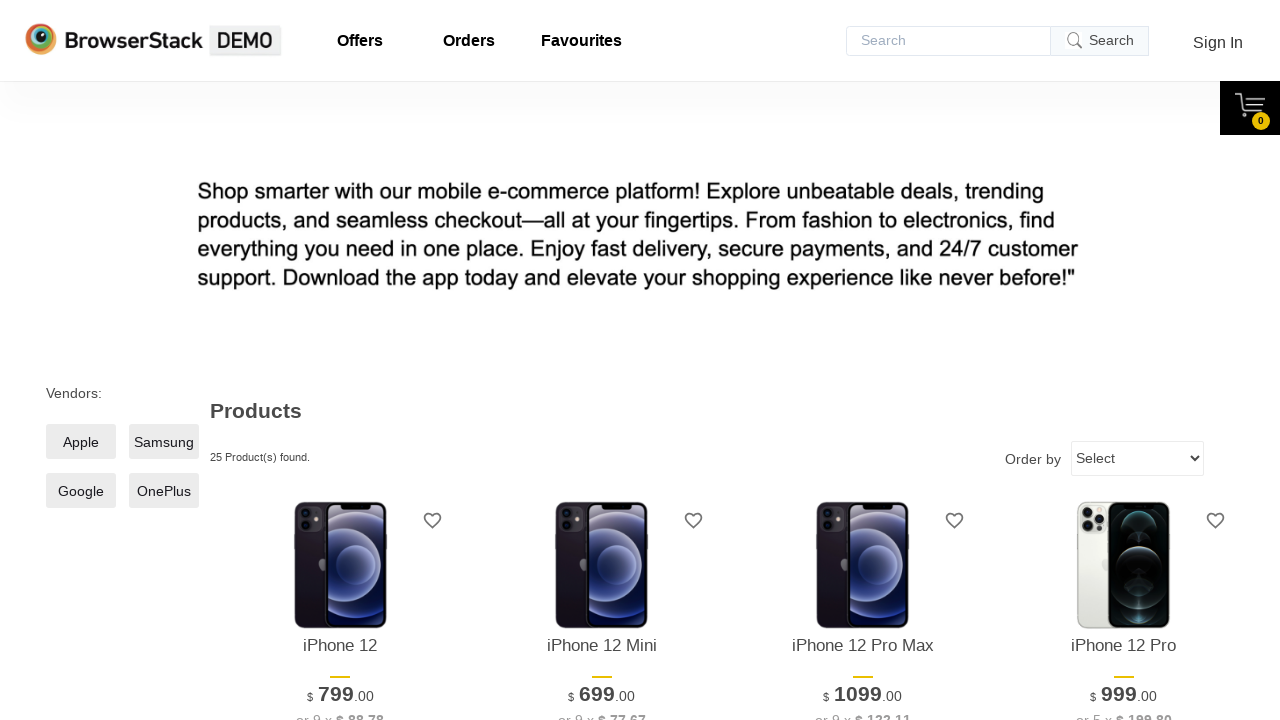

Add to cart button became visible
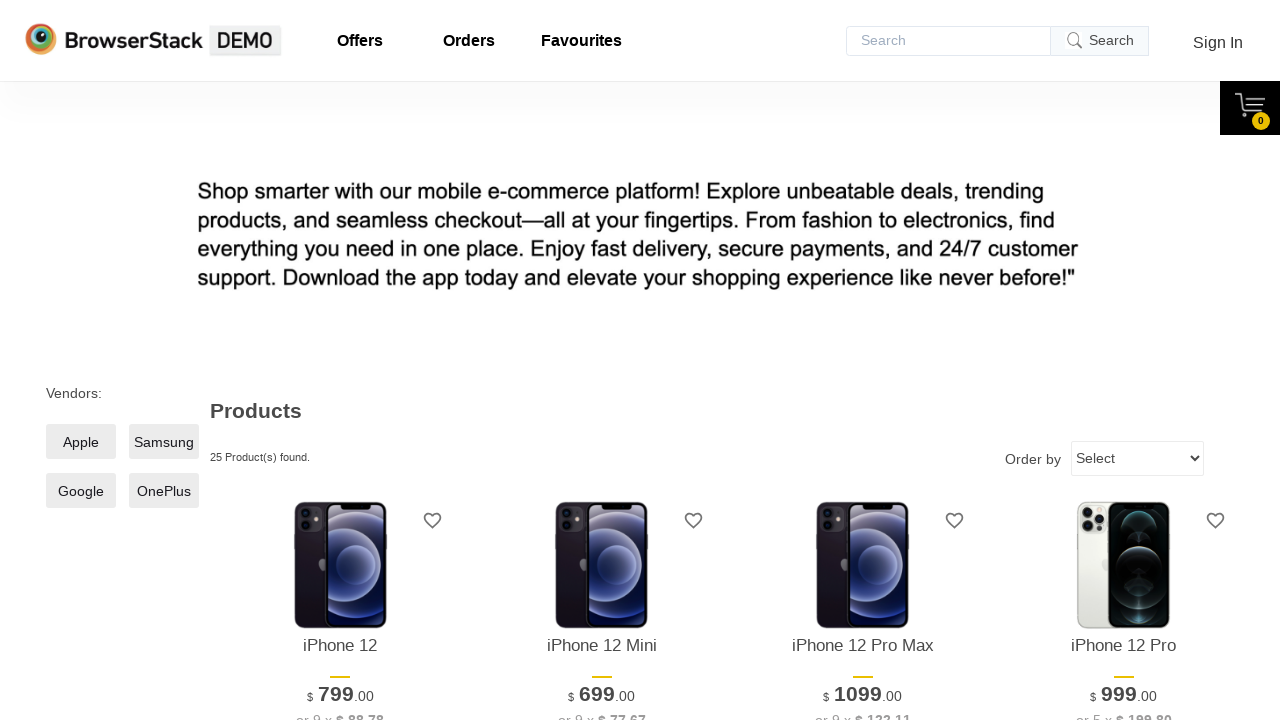

Clicked add to cart button for first product at (340, 361) on xpath=//*[@id="1"]/div[4]
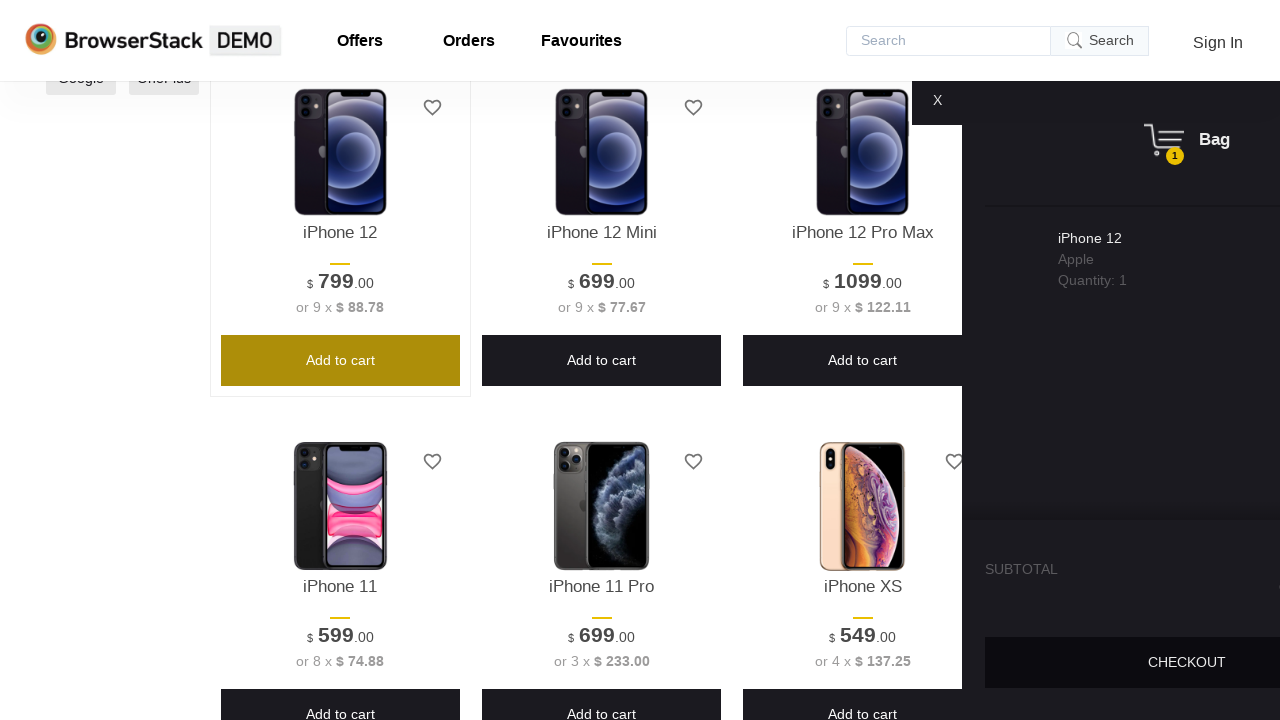

Cart pane became visible
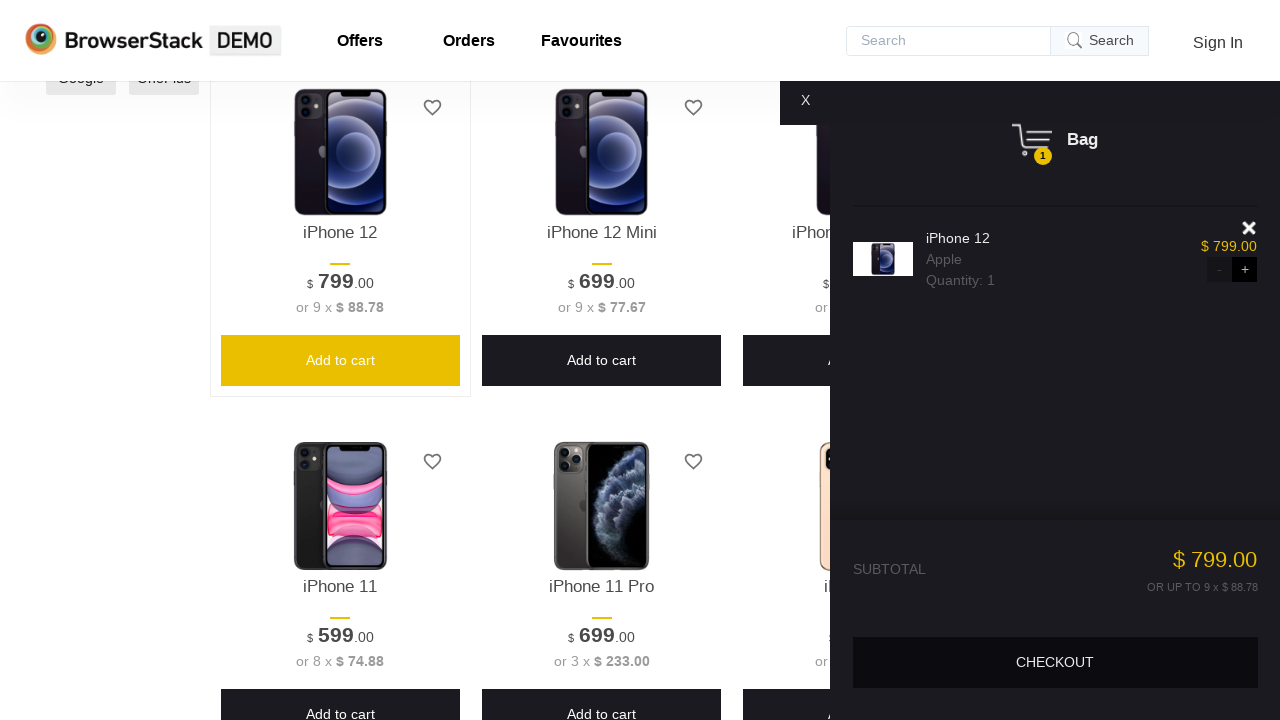

Product name in cart became visible
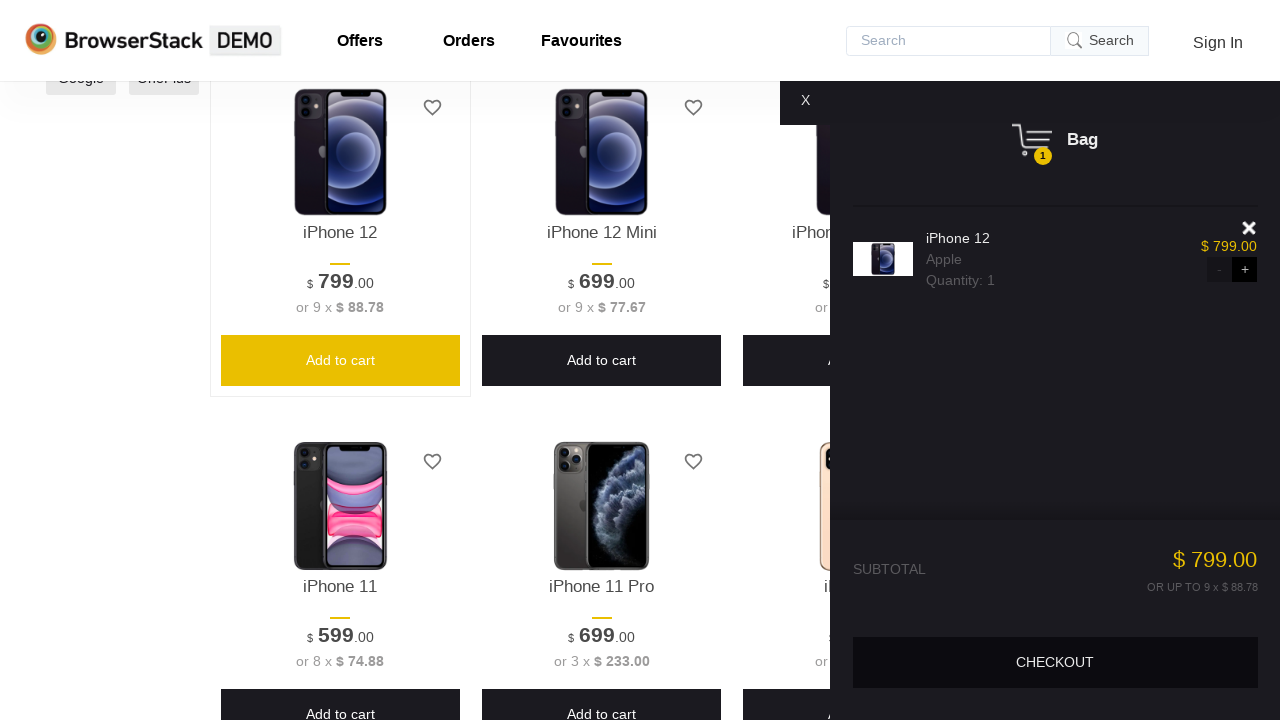

Retrieved product name from cart: iPhone 12
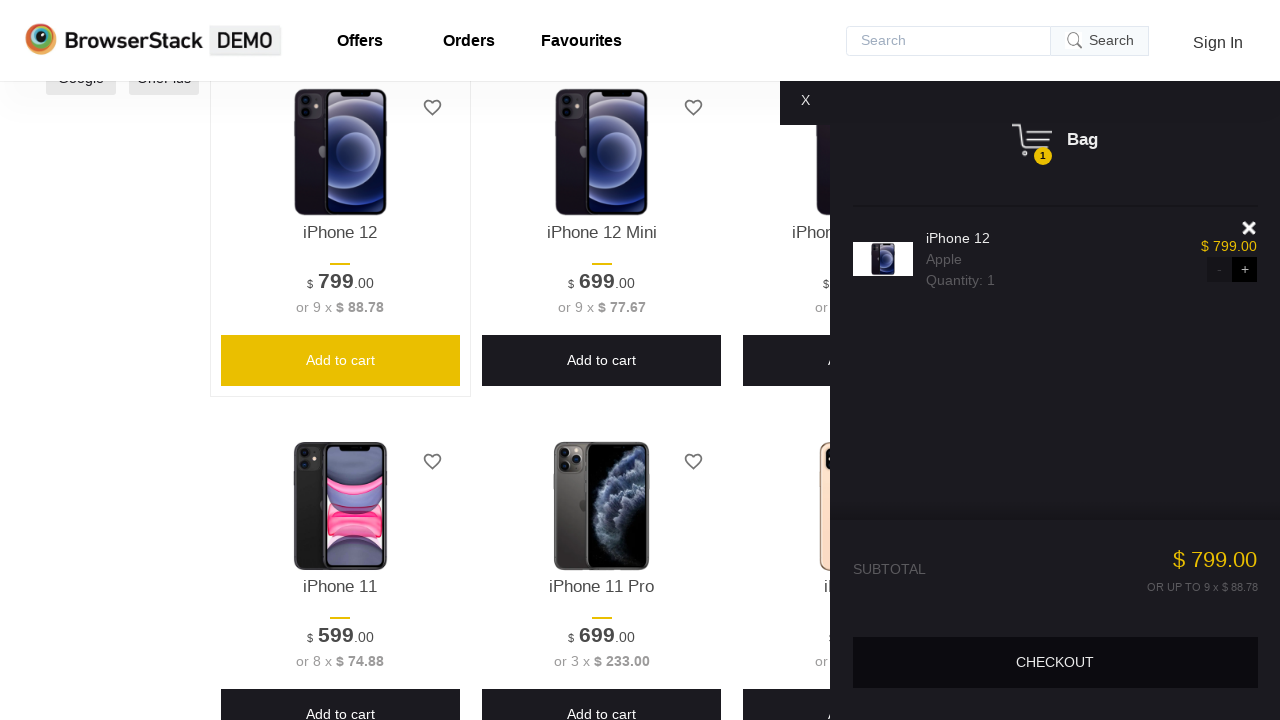

Verified product name matches: iPhone 12 == iPhone 12
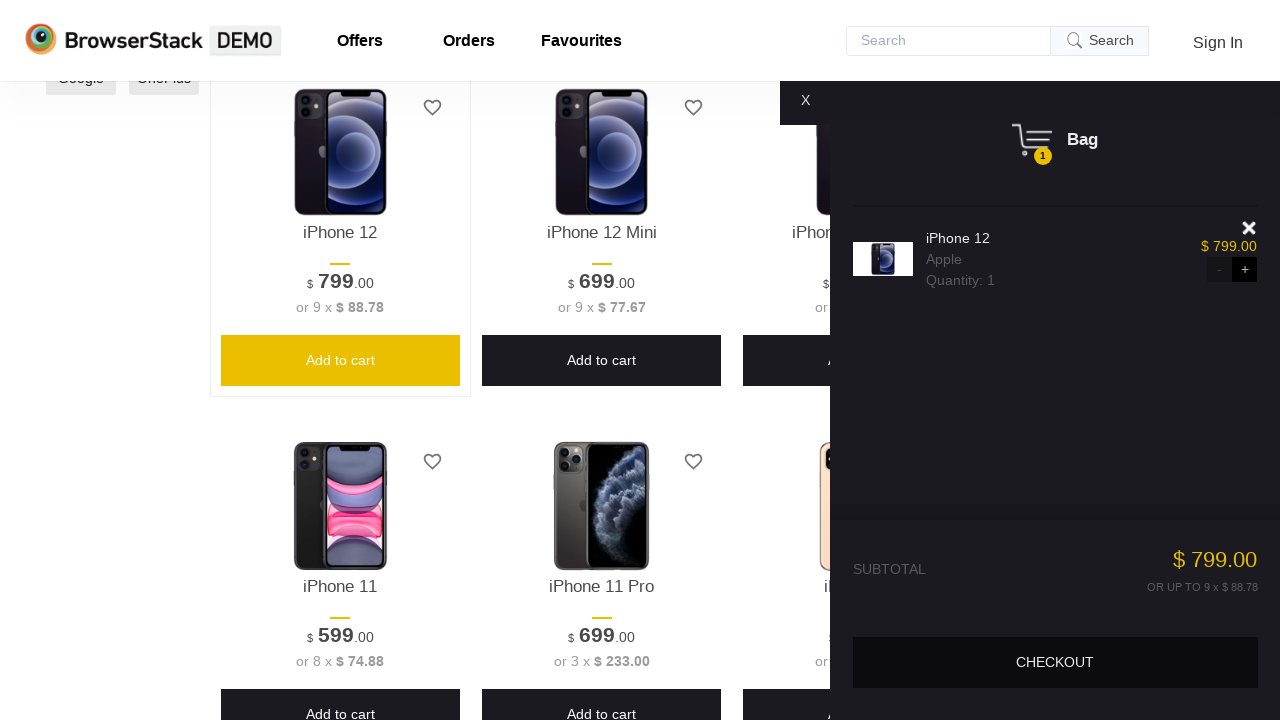

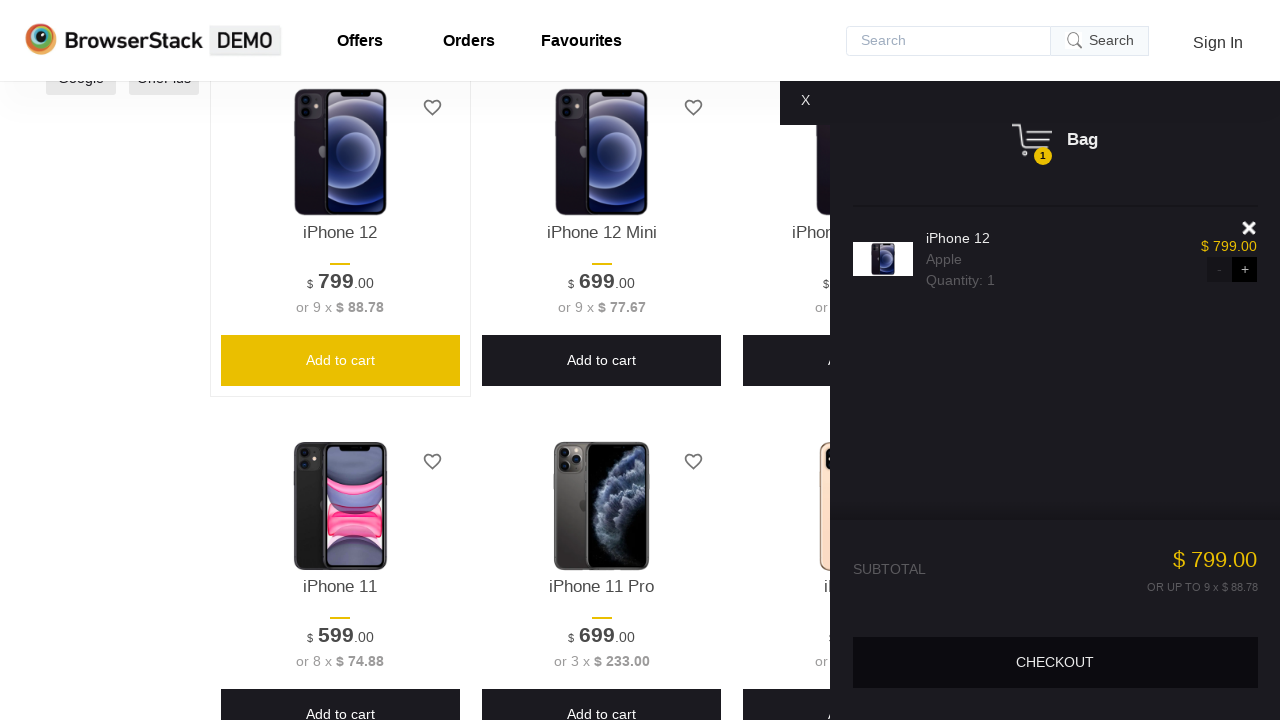